Tests dynamic dropdown functionality on a flight booking practice page by selecting Delhi as the origin station and then selecting a destination city from the dynamically appearing dropdown.

Starting URL: https://rahulshettyacademy.com/dropdownsPractise/

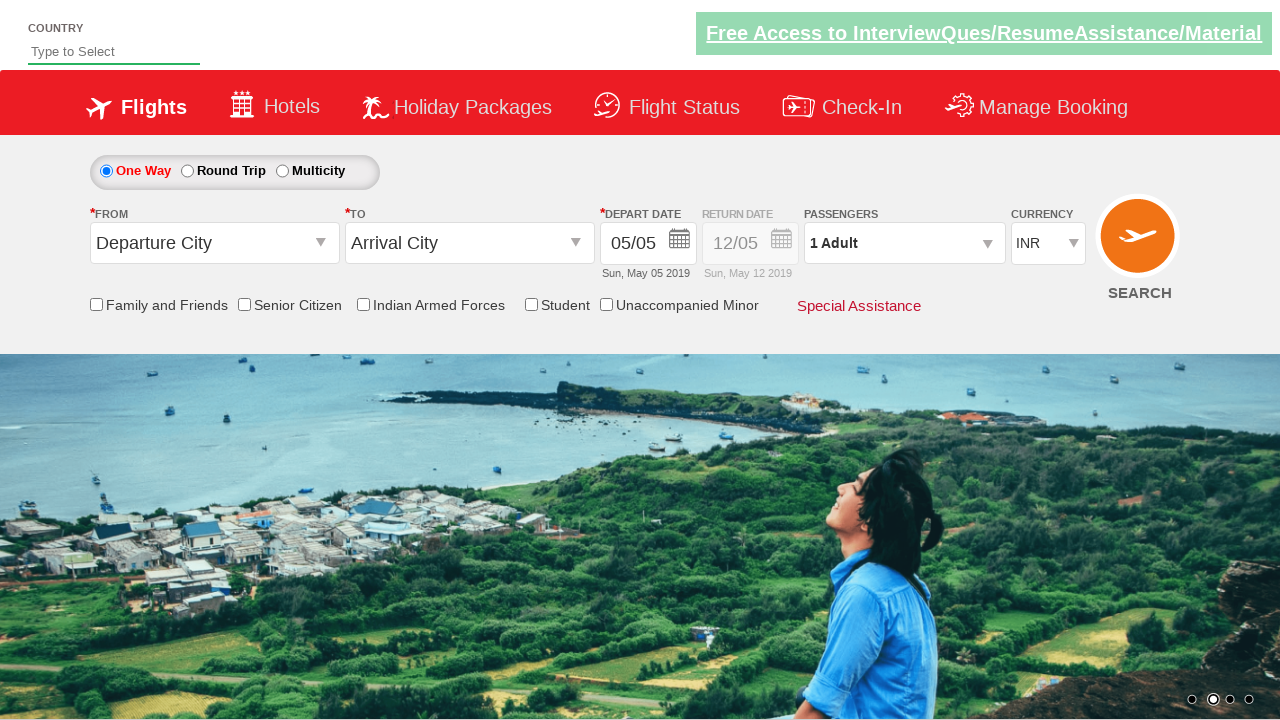

Clicked on the origin station dropdown at (214, 243) on #ctl00_mainContent_ddl_originStation1_CTXT
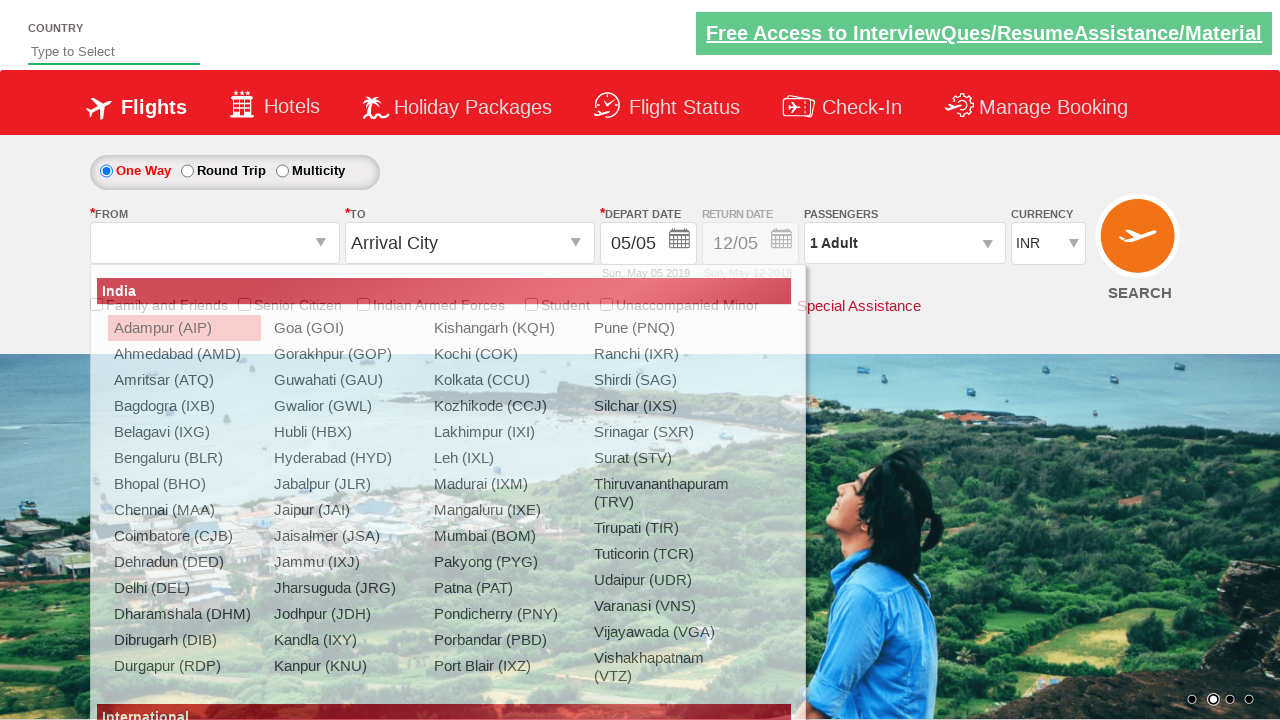

Selected Delhi (DEL) as the origin station at (184, 588) on xpath=//a[normalize-space()='Delhi (DEL)']
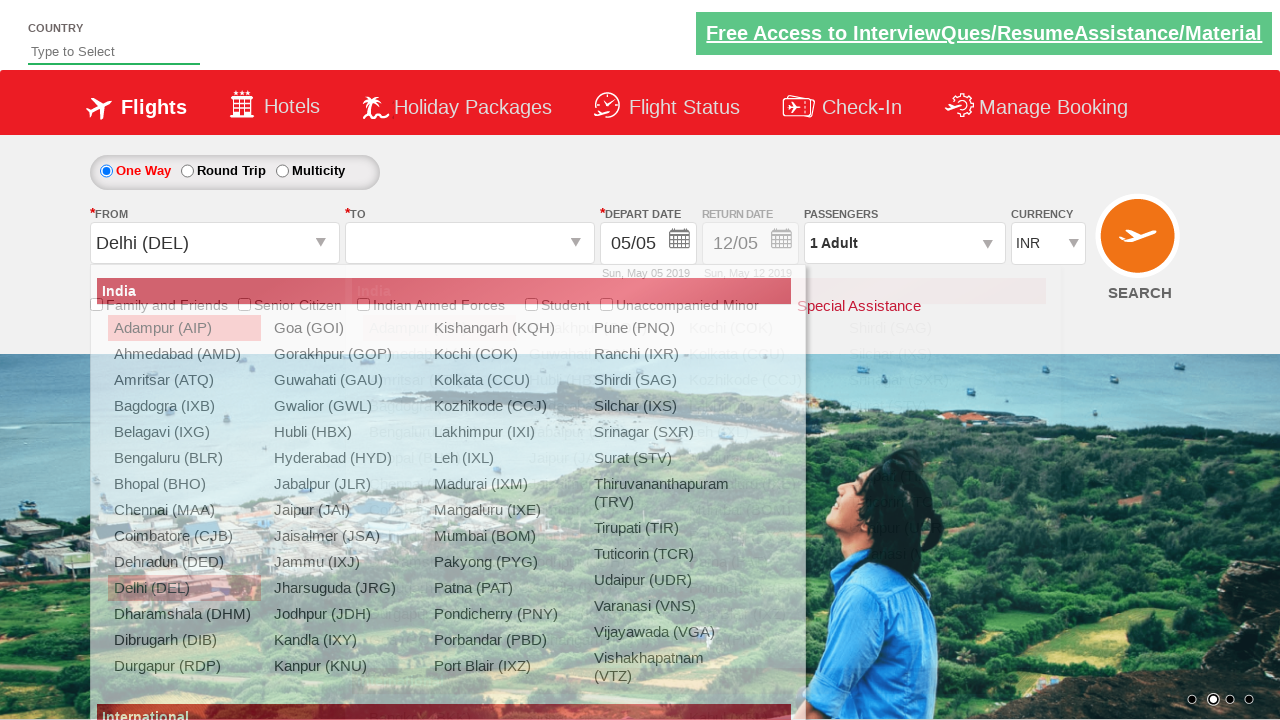

Waited for destination dropdown to appear
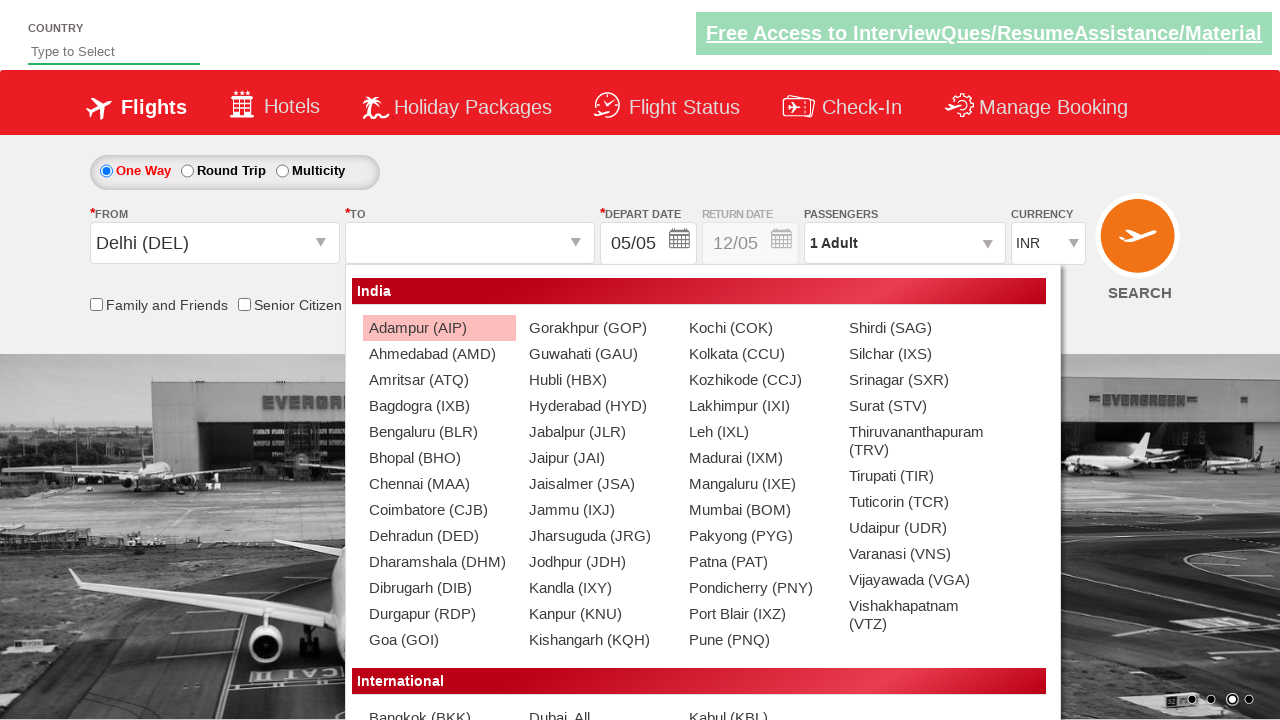

Selected Chennai as the destination city from the dynamic dropdown at (439, 484) on xpath=//div[@id='glsctl00_mainContent_ddl_destinationStation1_CTNR']//a[contains
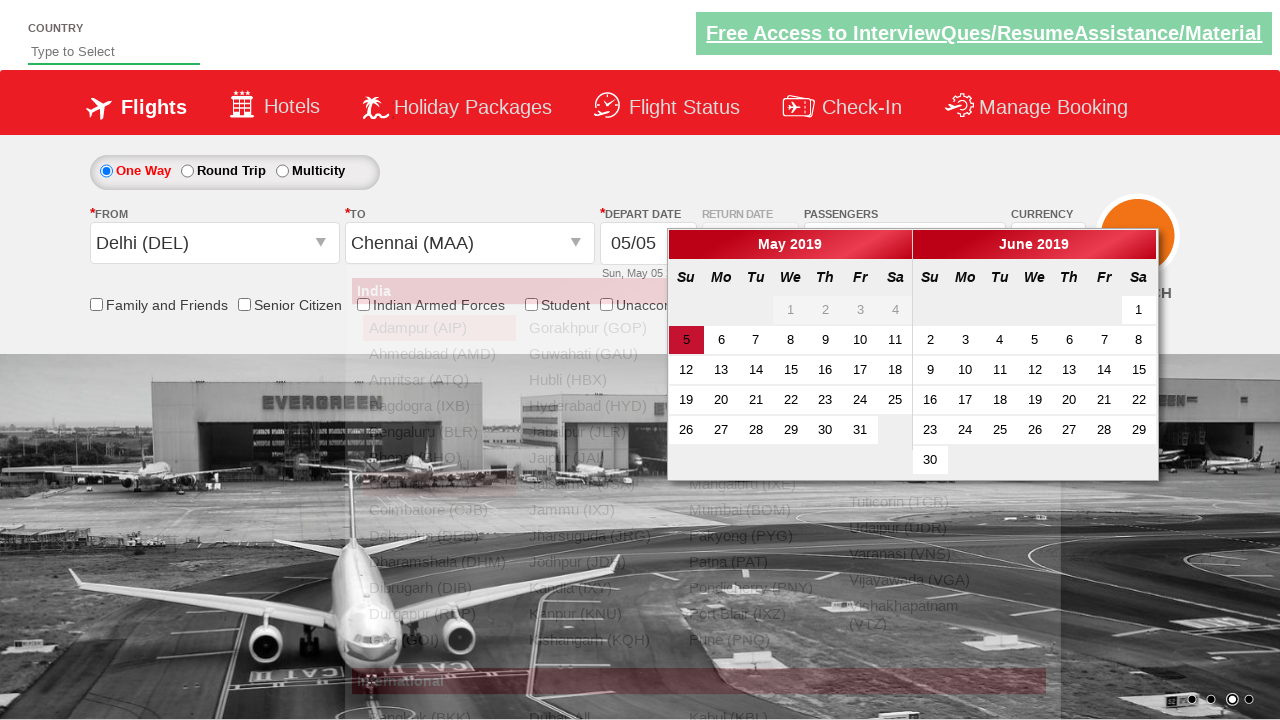

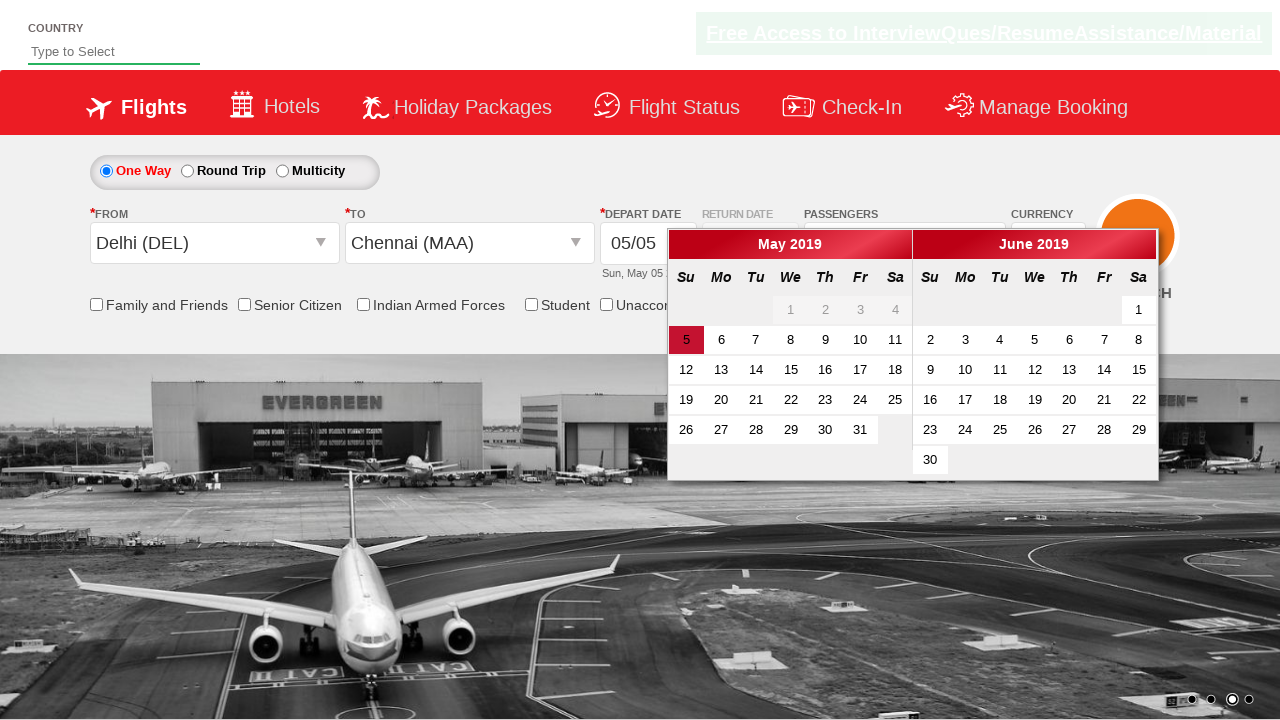